Tests that the element list navigation bar displays all expected menu items

Starting URL: https://demoqa.com/elements

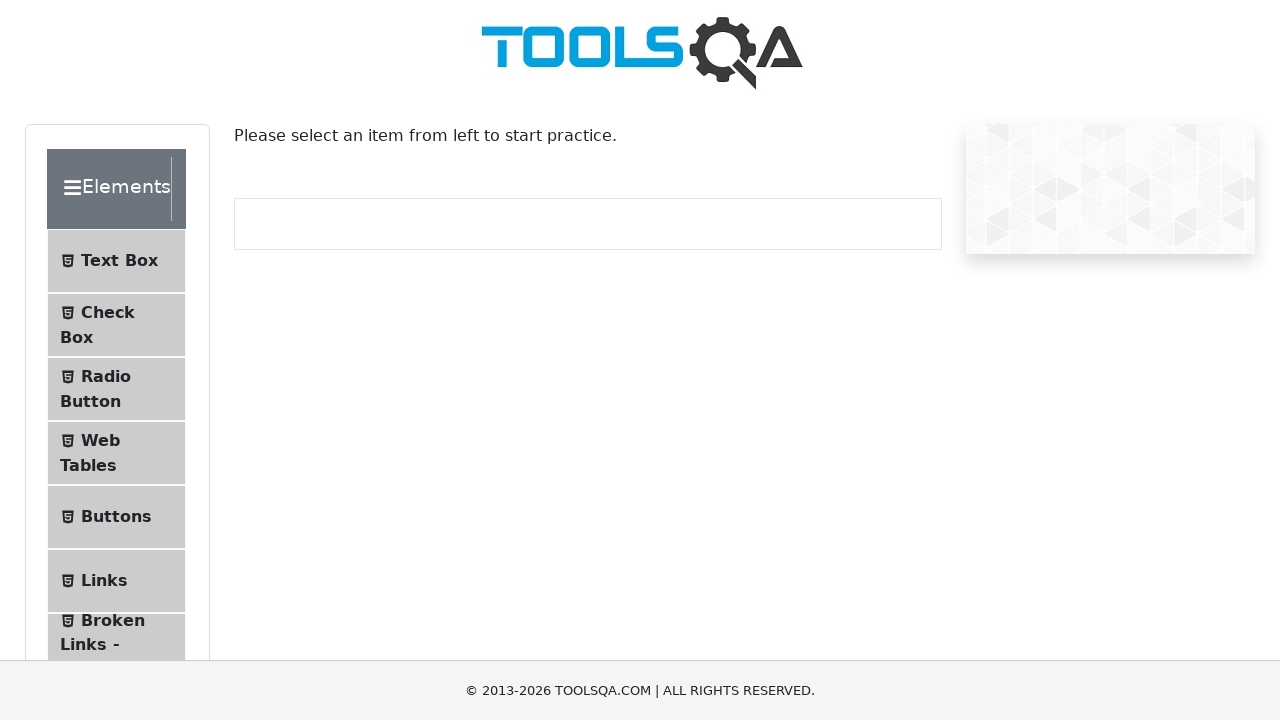

Clicked on Text Box navigation item at (116, 261) on #item-0
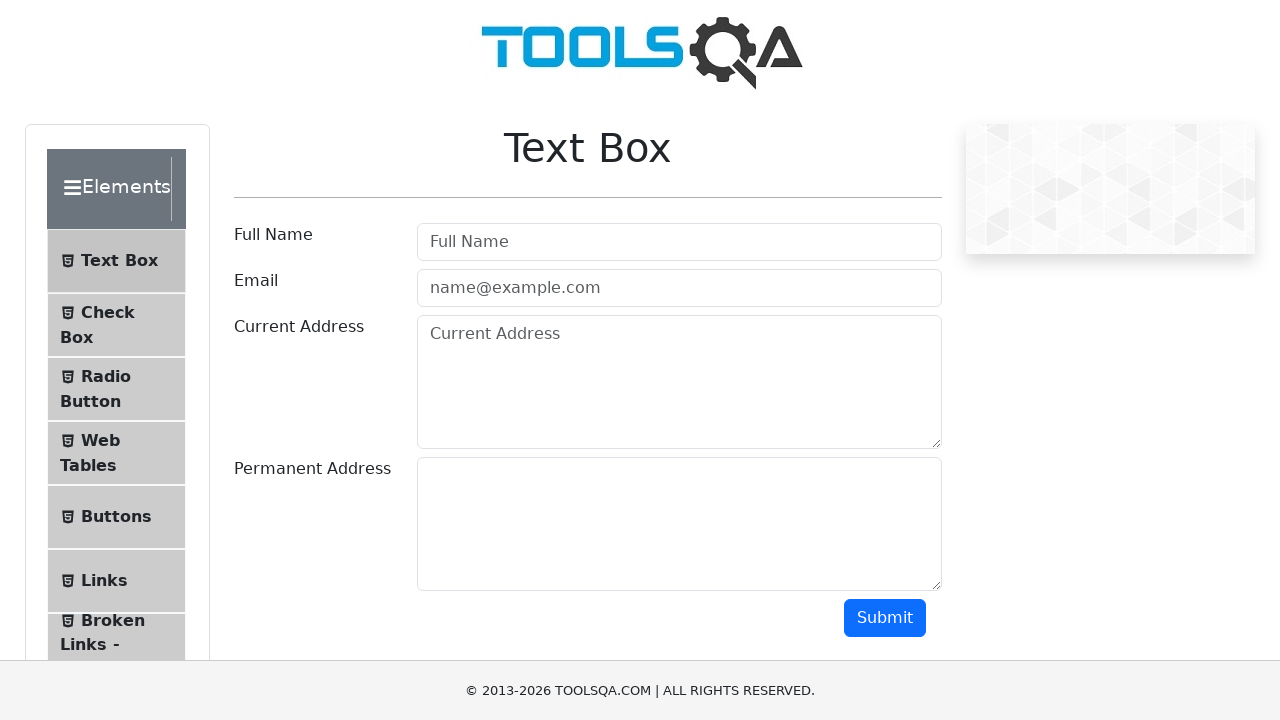

Verified Text Box item is displayed in navigation bar
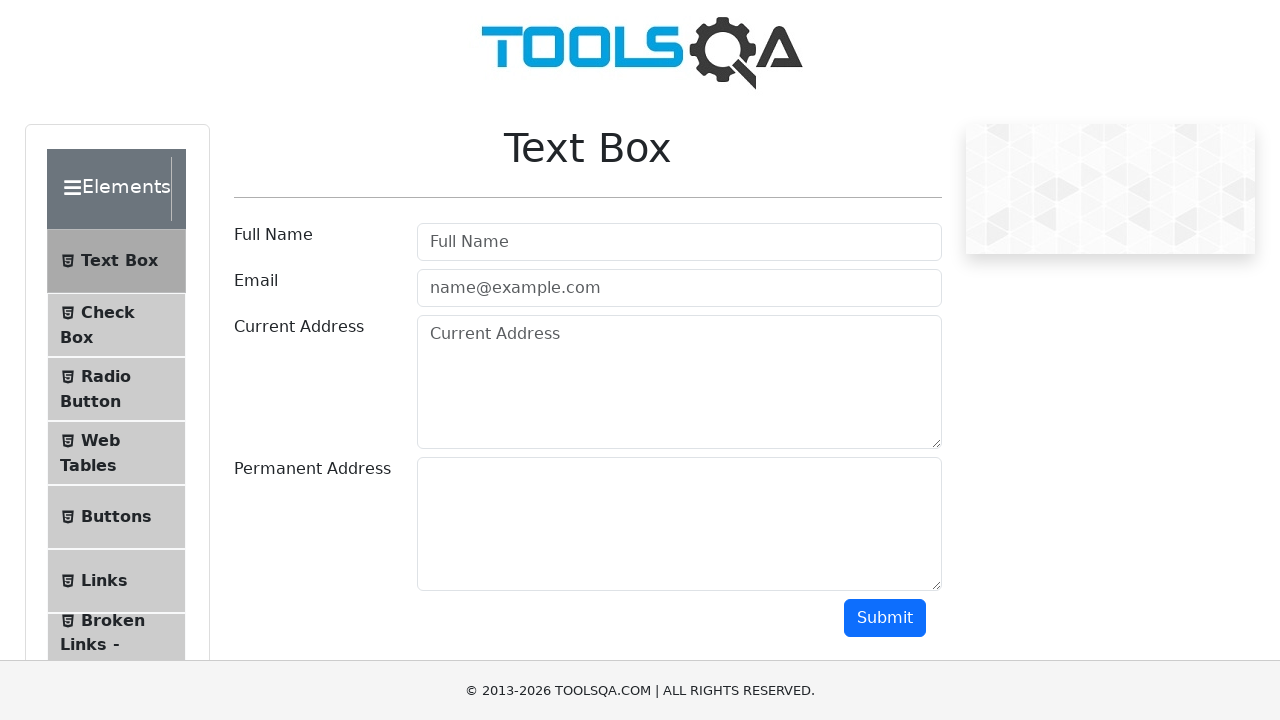

Verified Checkbox item is displayed in navigation bar
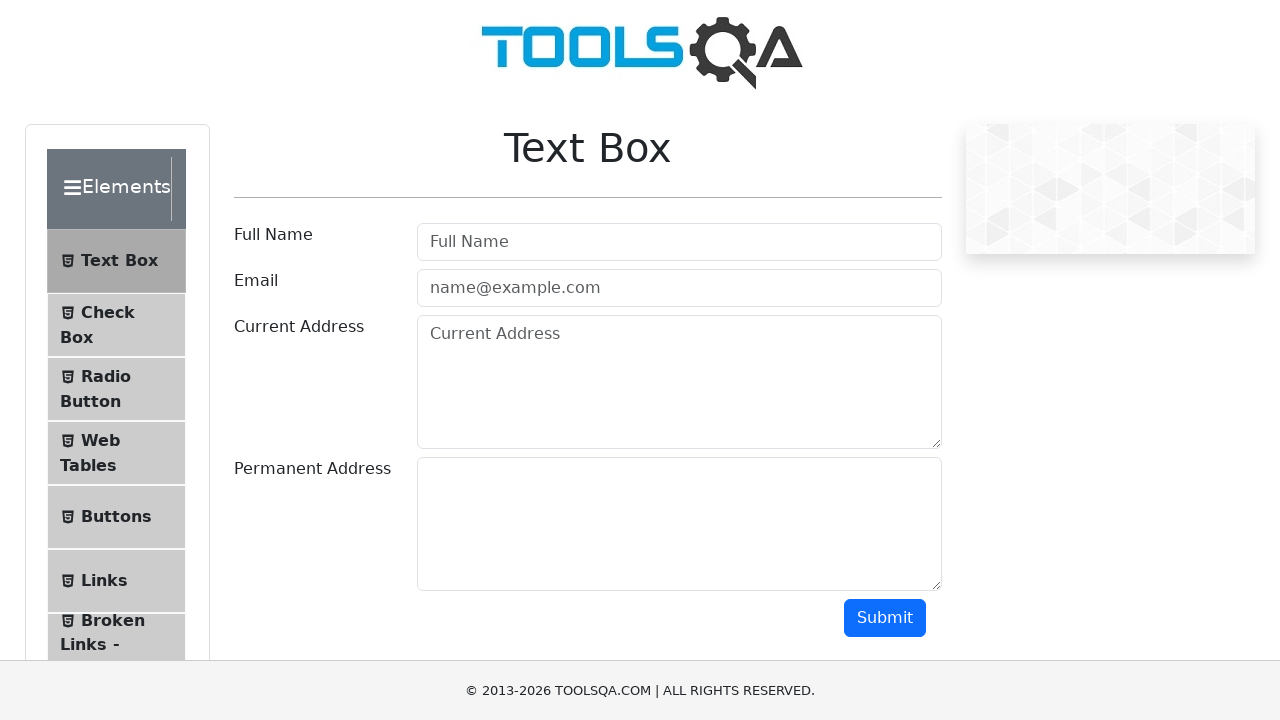

Verified Radio Button item is displayed in navigation bar
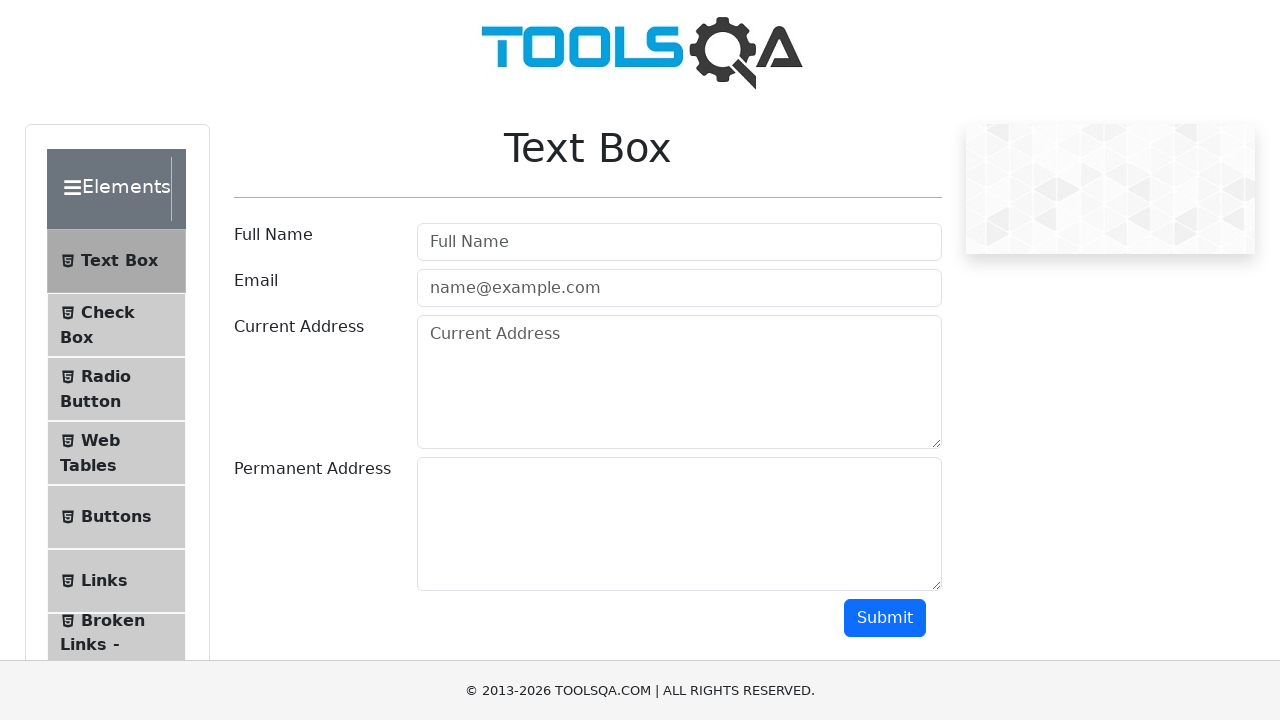

Verified Web Tables item is displayed in navigation bar
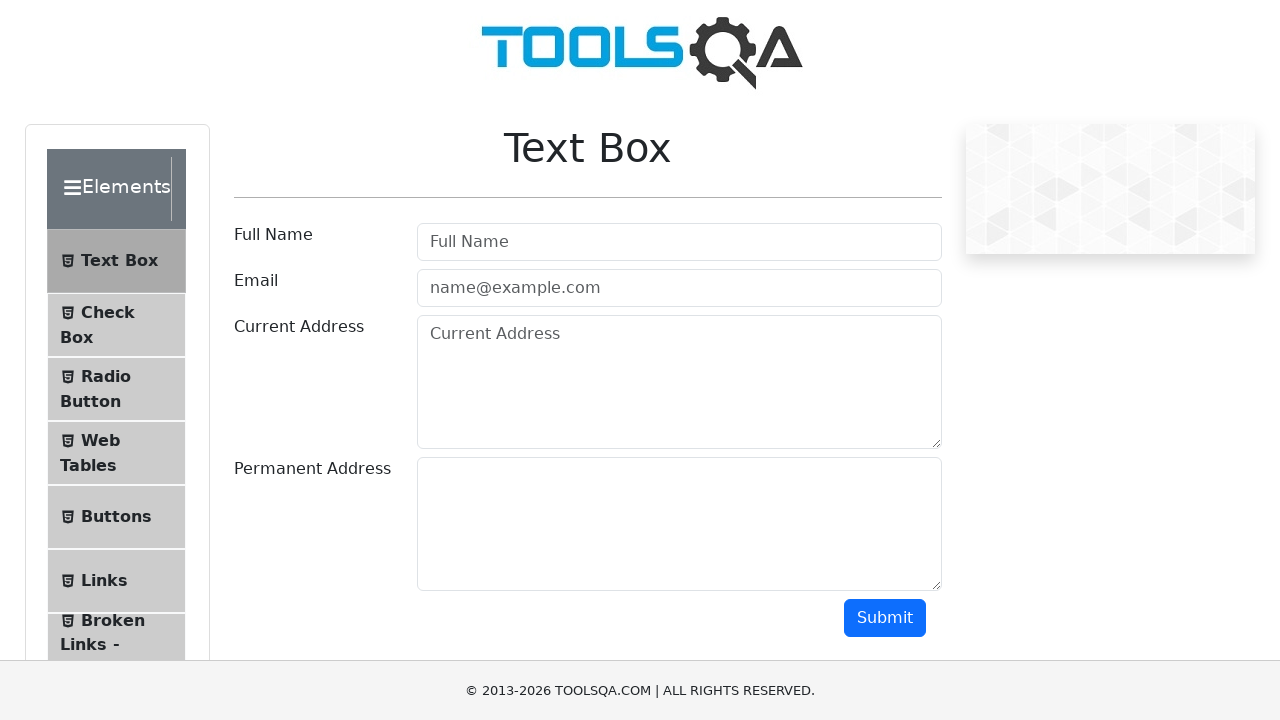

Verified Buttons item is displayed in navigation bar
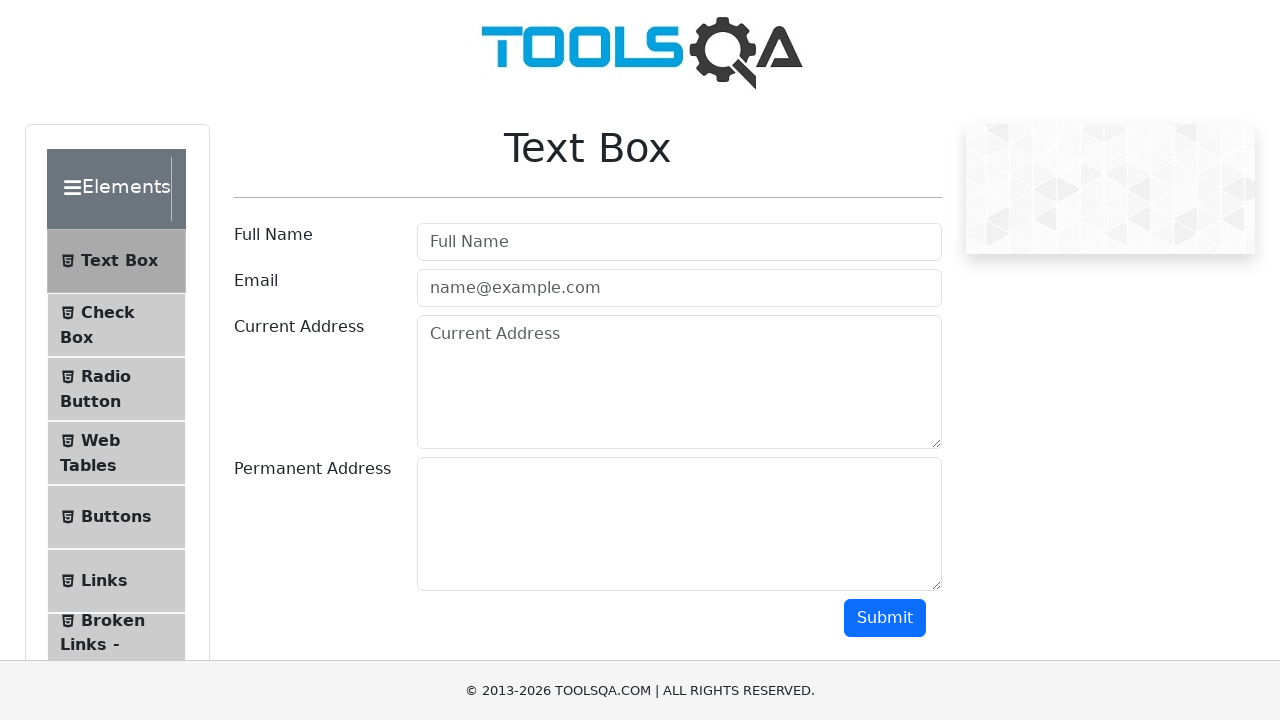

Verified Links item is displayed in navigation bar
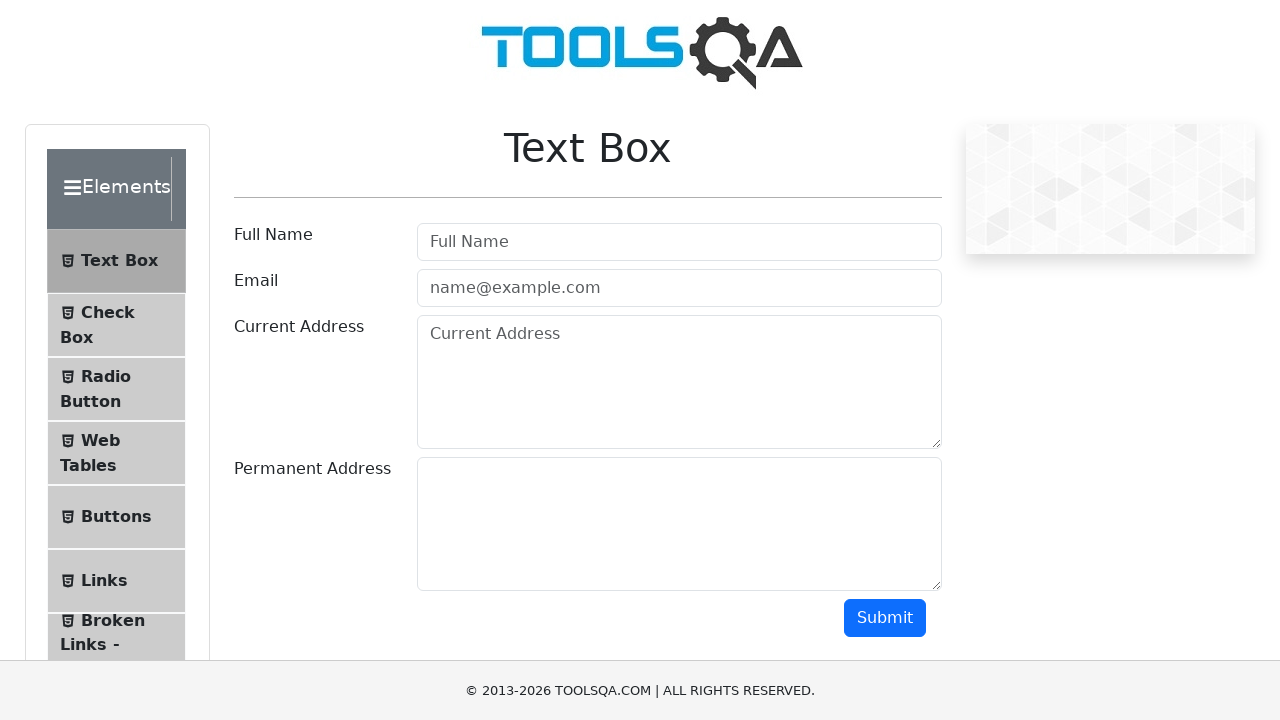

Verified Broken Links and Images item is displayed in navigation bar
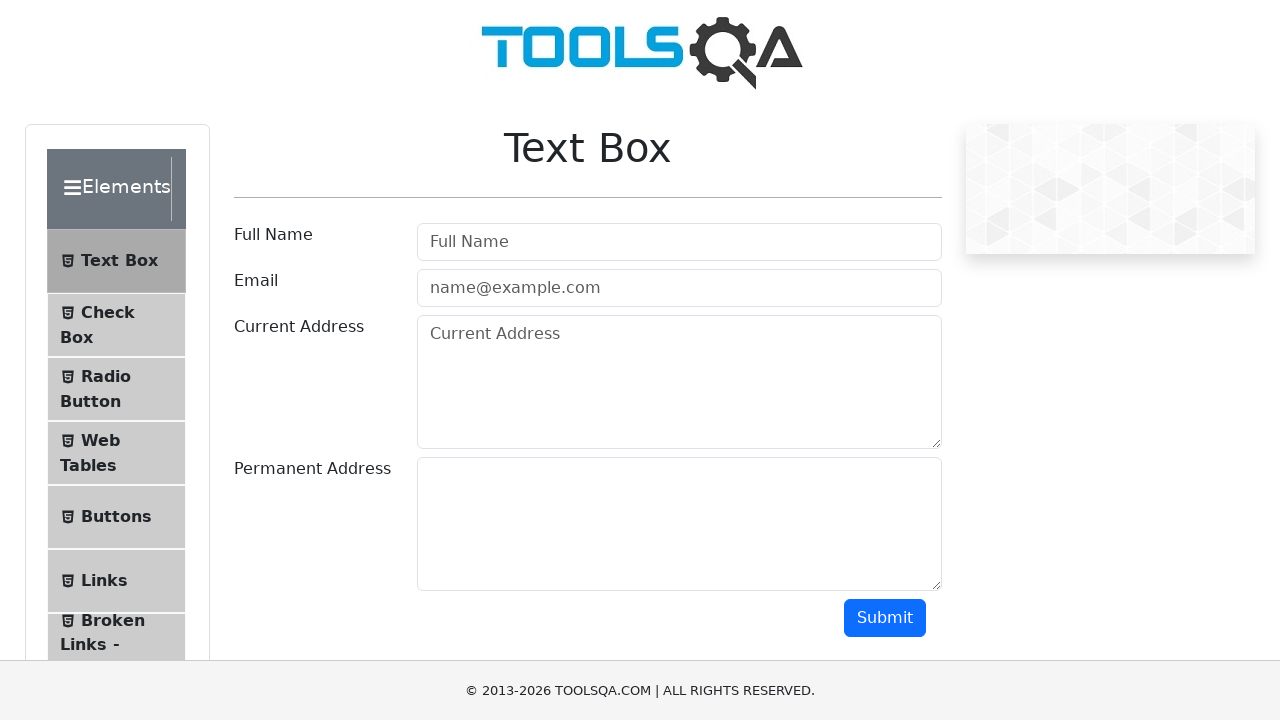

Verified Upload and Download item is displayed in navigation bar
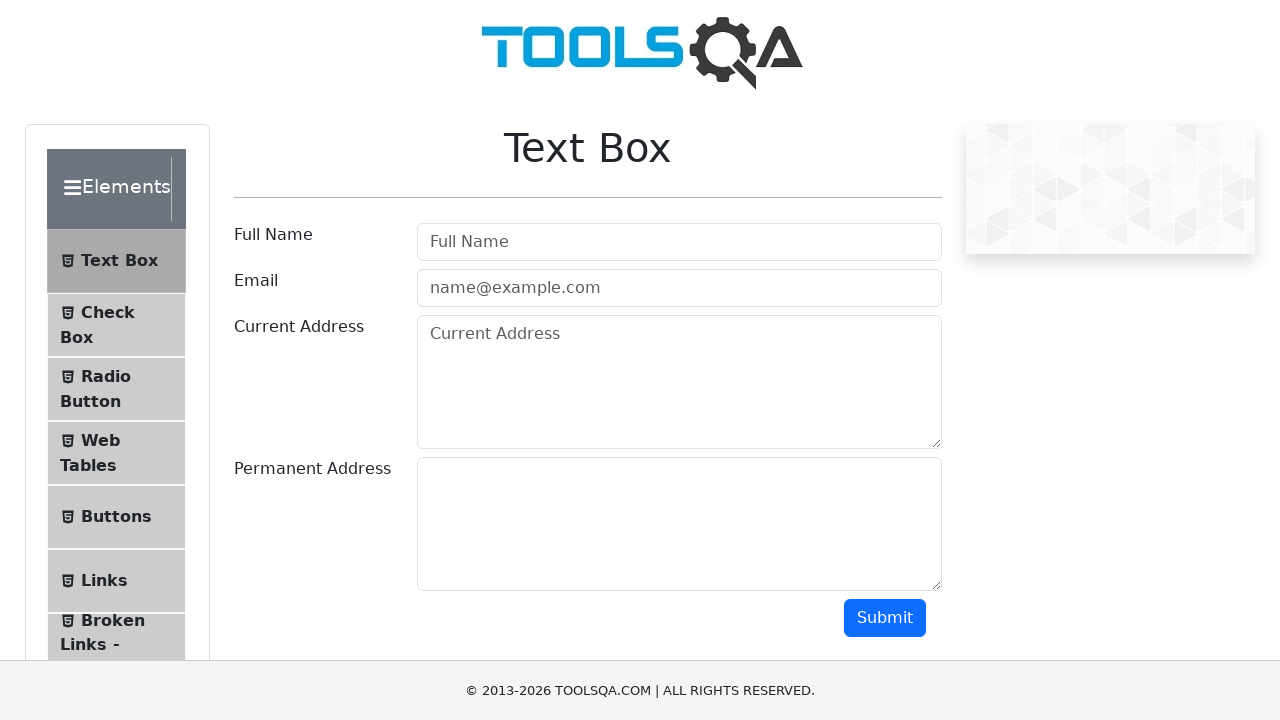

Verified Dynamic Properties item is displayed in navigation bar
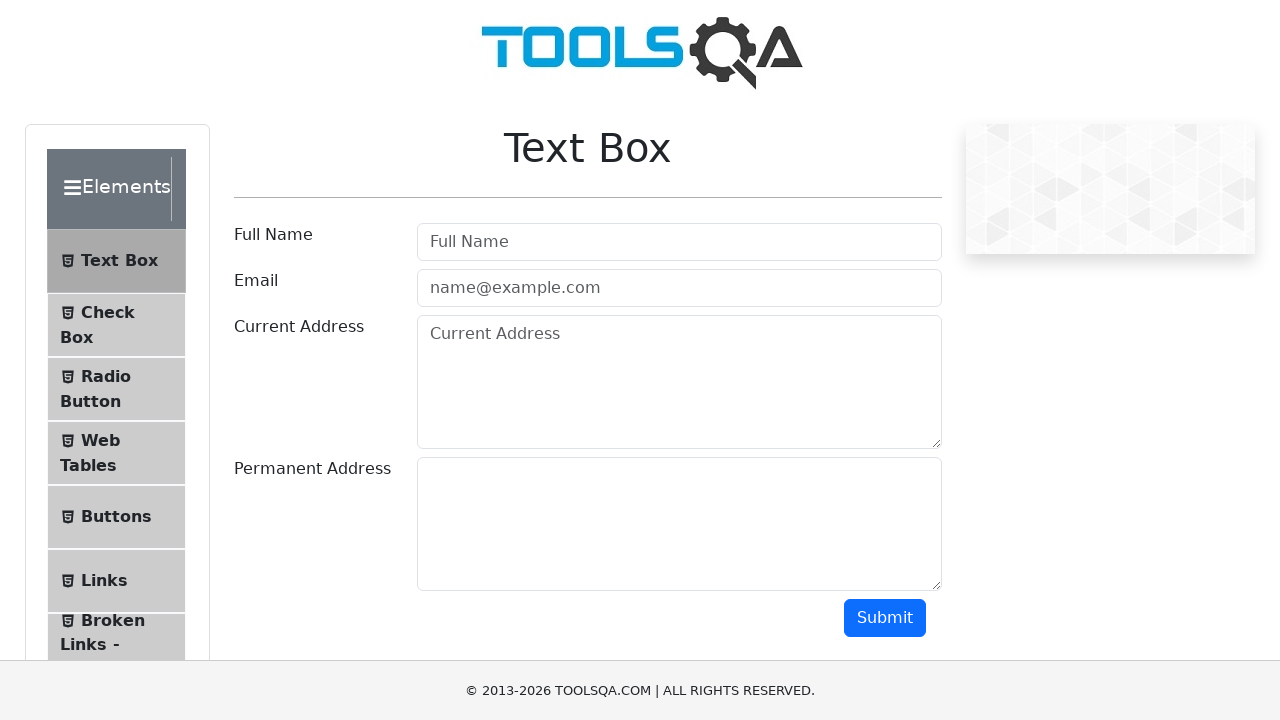

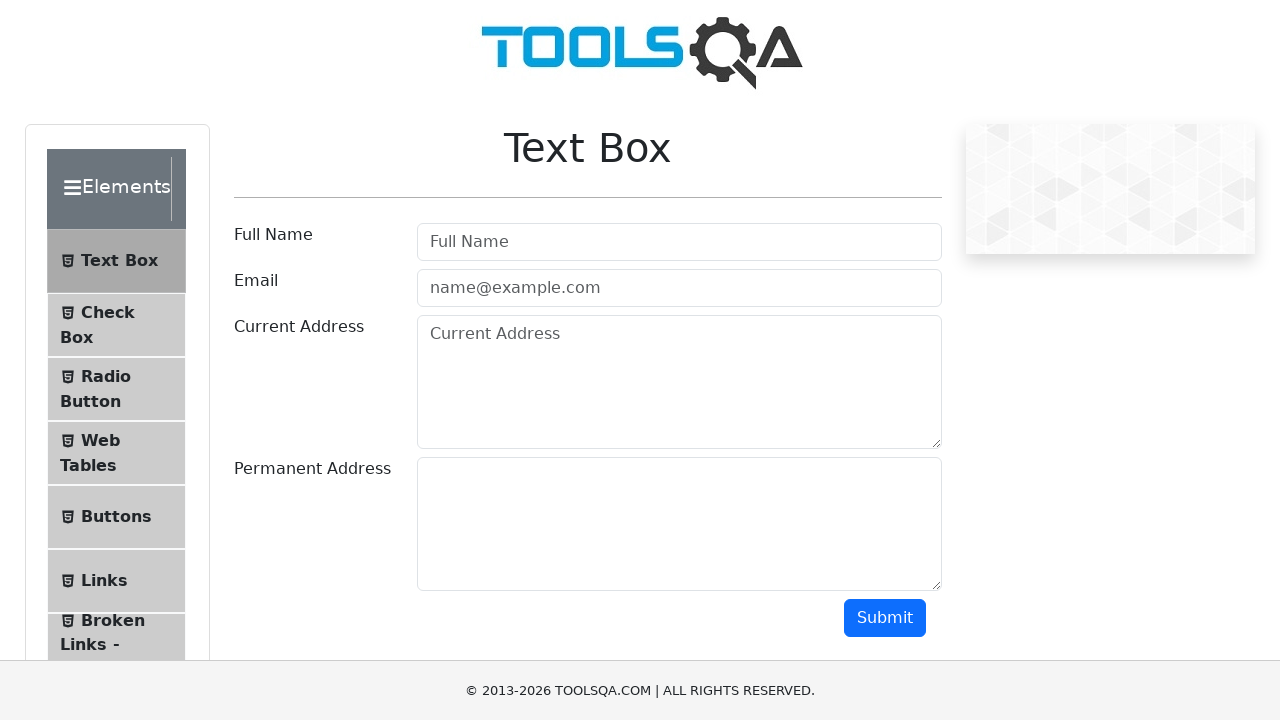